Navigates to the ActiTime website homepage and verifies the page loads successfully

Starting URL: https://www.actitime.com/

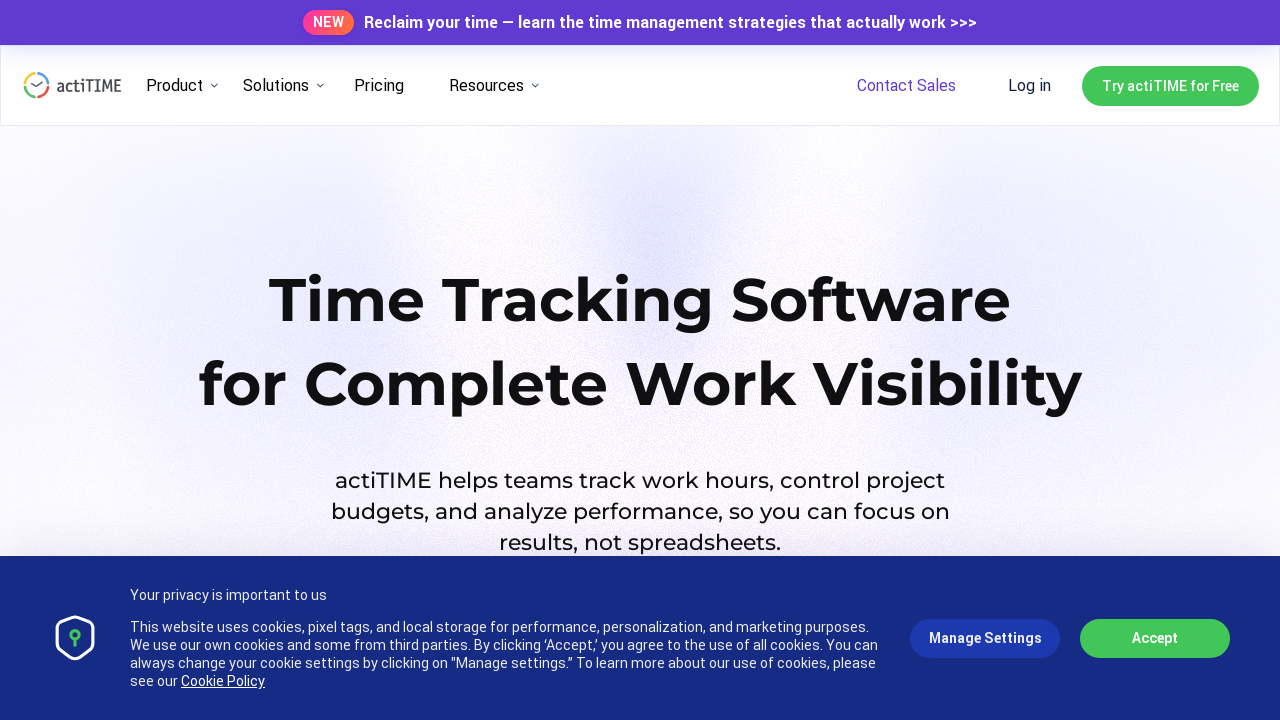

Navigated to ActiTime homepage
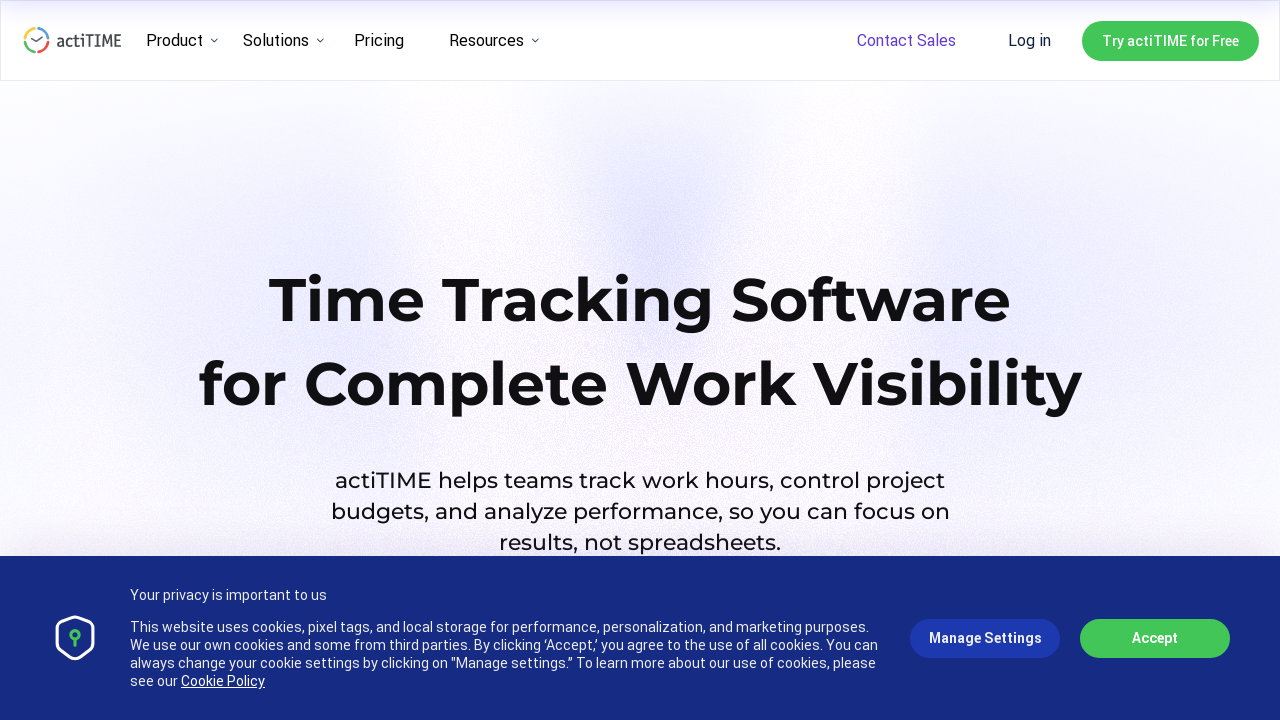

Page DOM content loaded successfully
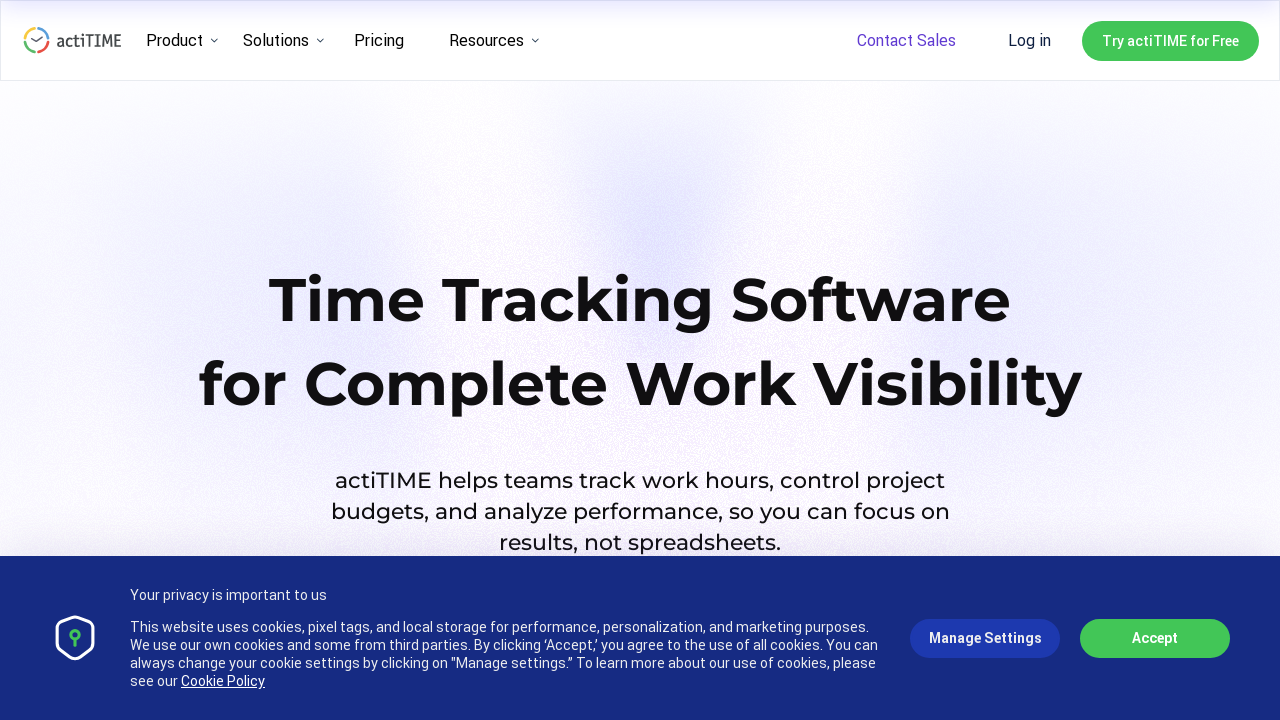

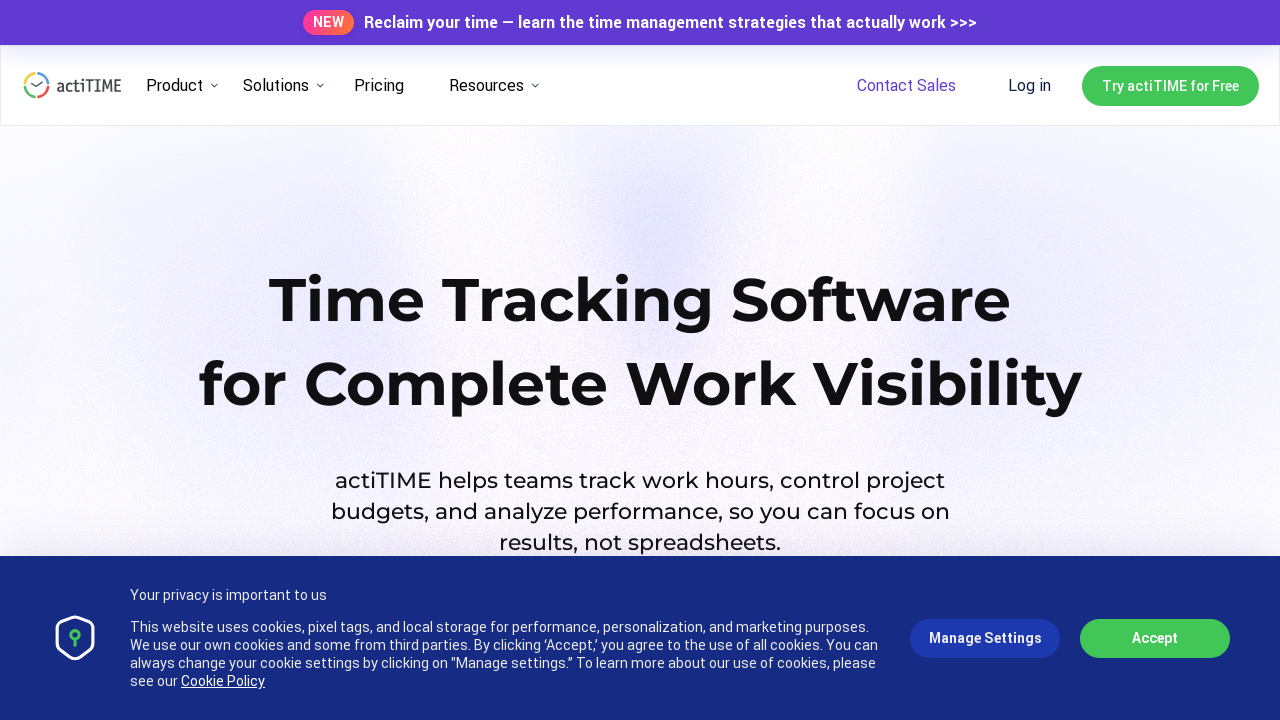